Tests video playback functionality by navigating to a video watch page, clicking on a specific video (Jesus Calms the Storm), and verifying that video elements load properly on the page.

Starting URL: https://www.jesusfilm.org/watch

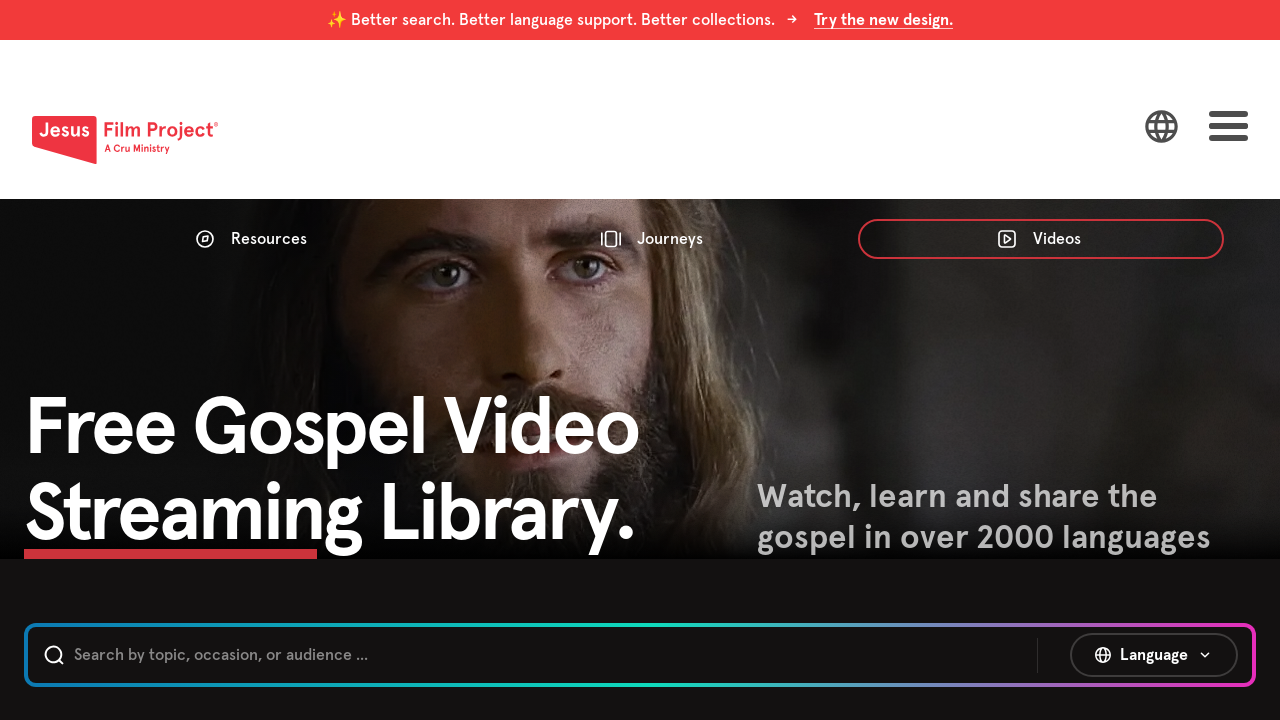

Confirmed page title includes 'Watch'
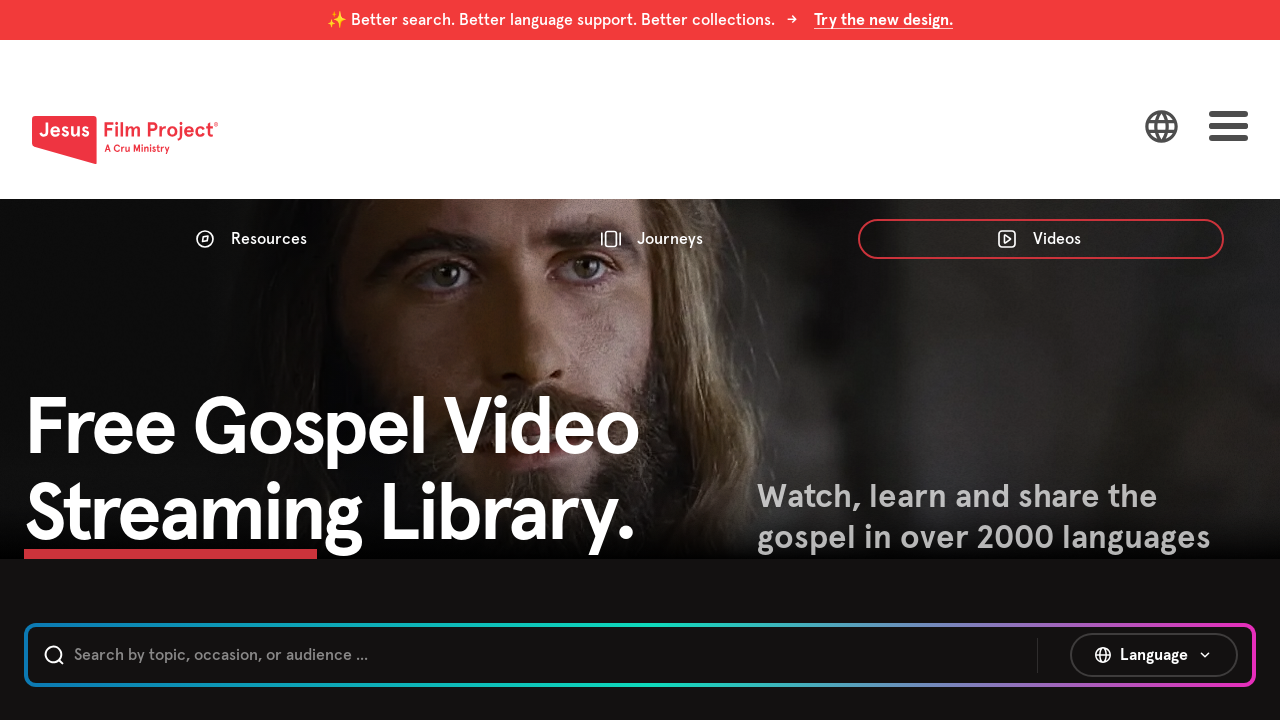

Main content loaded - video cards or buttons are visible
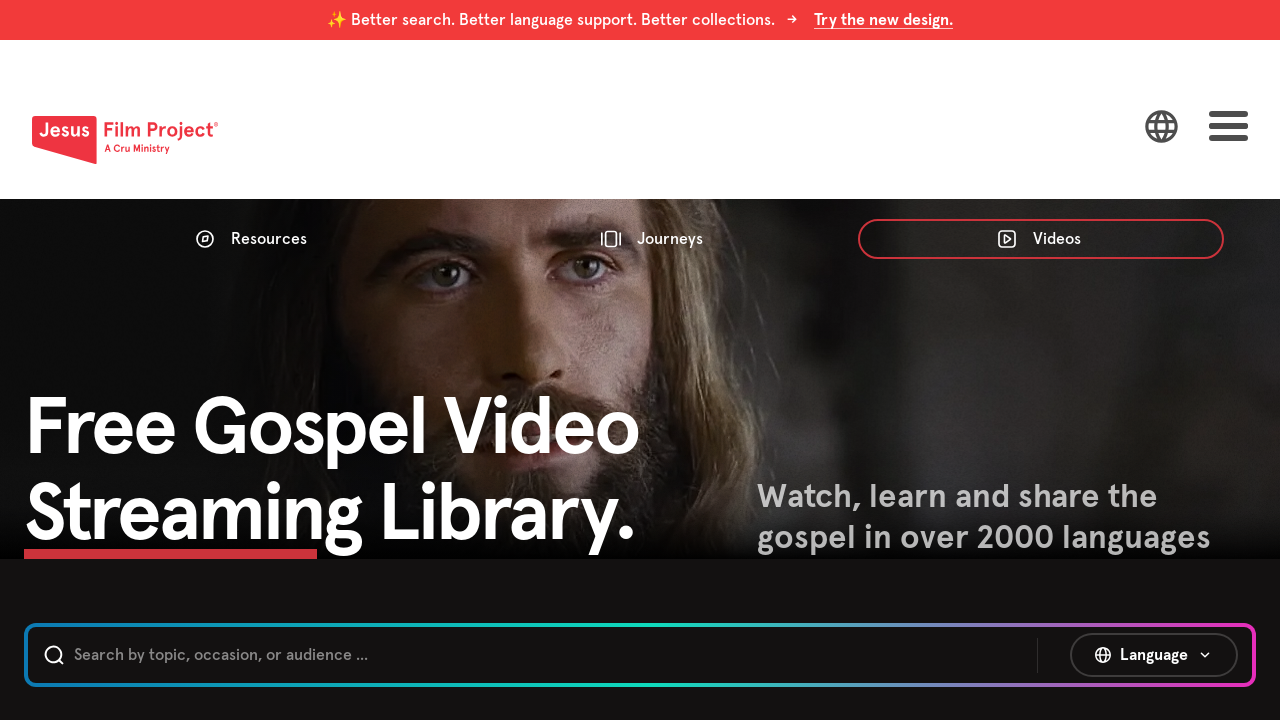

Located 'Jesus Calms the Storm' video button
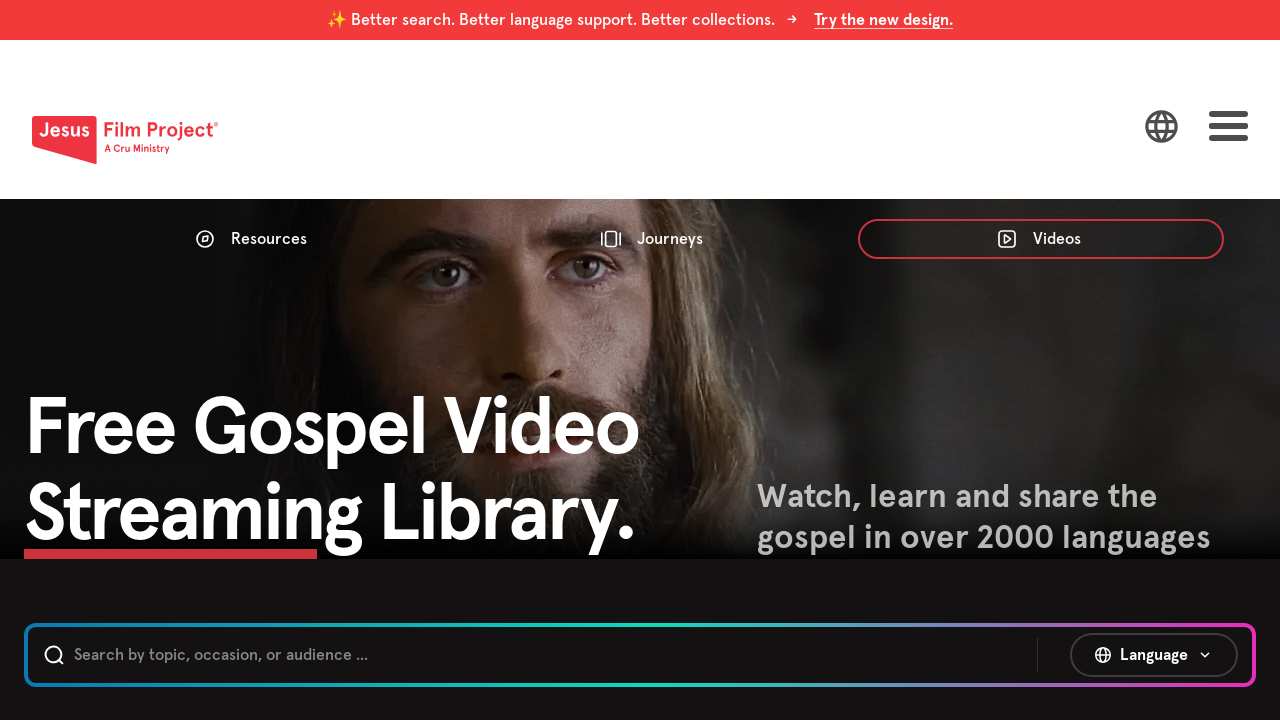

Video button is visible
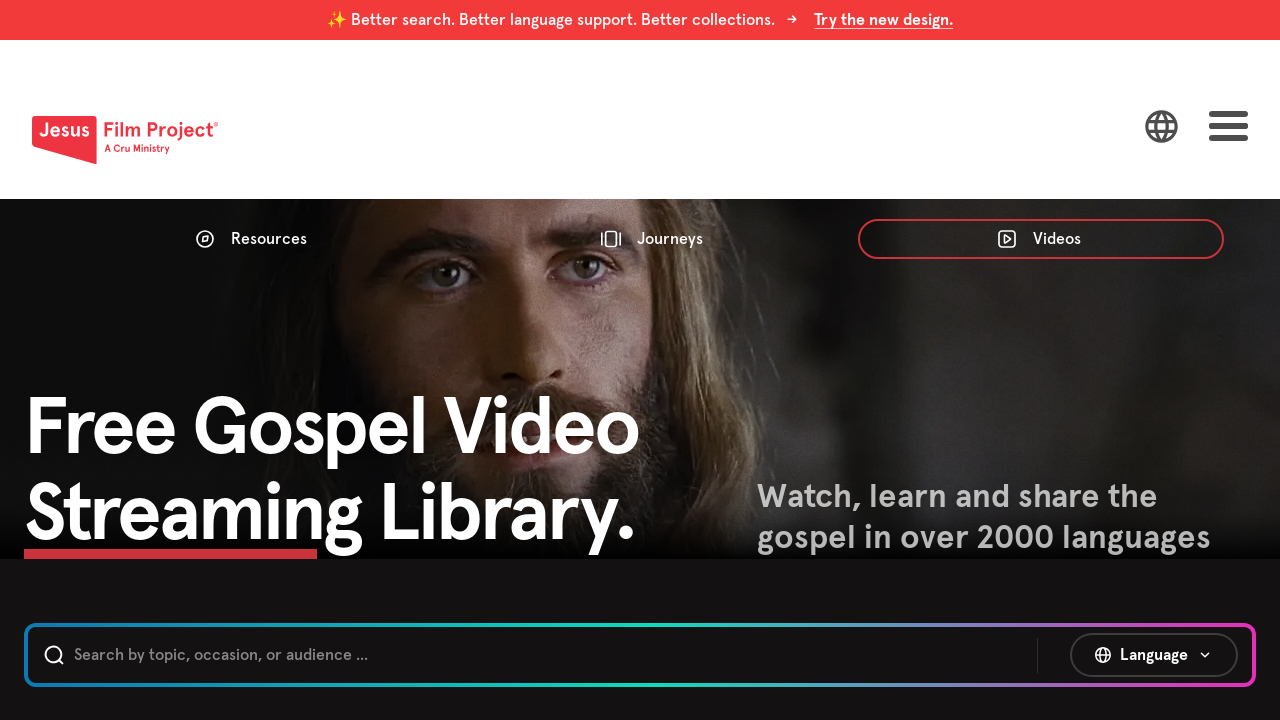

Clicked on 'Jesus Calms the Storm' video at (796, 360) on internal:role=button[name="Jesus Calms the Storm Jesus Calms the Storm Chapter 1
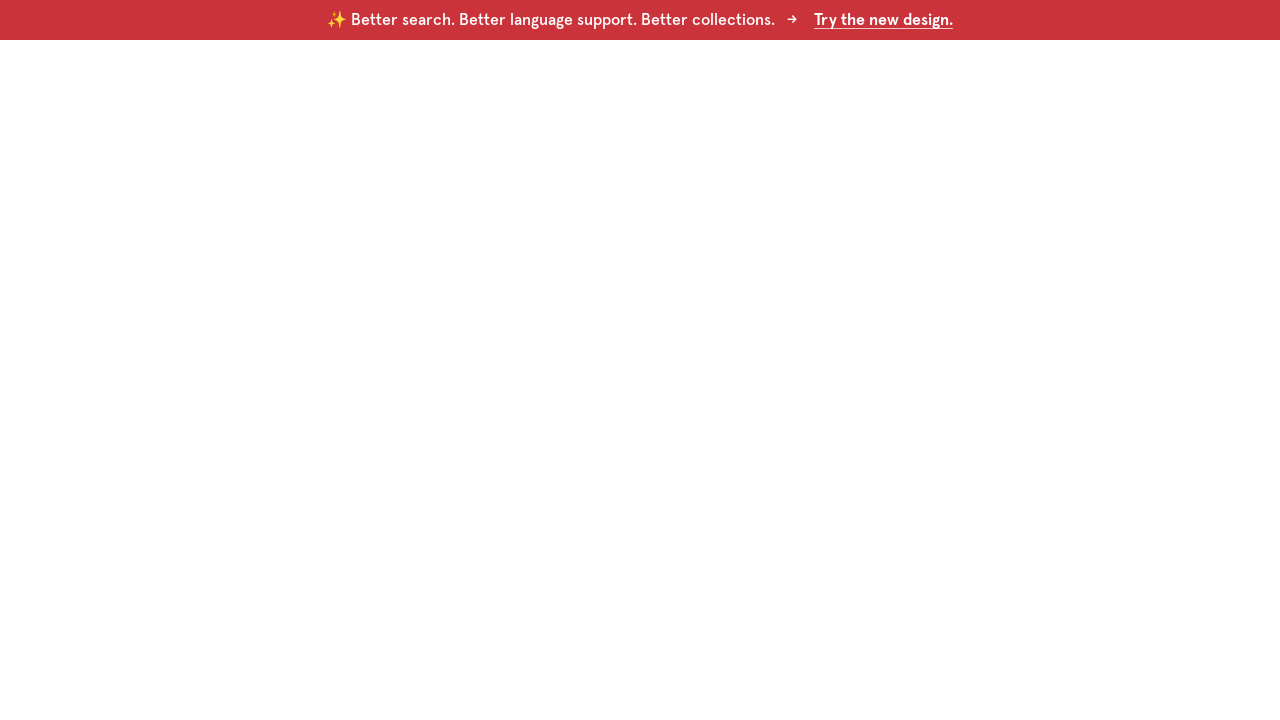

Navigated to video watch page
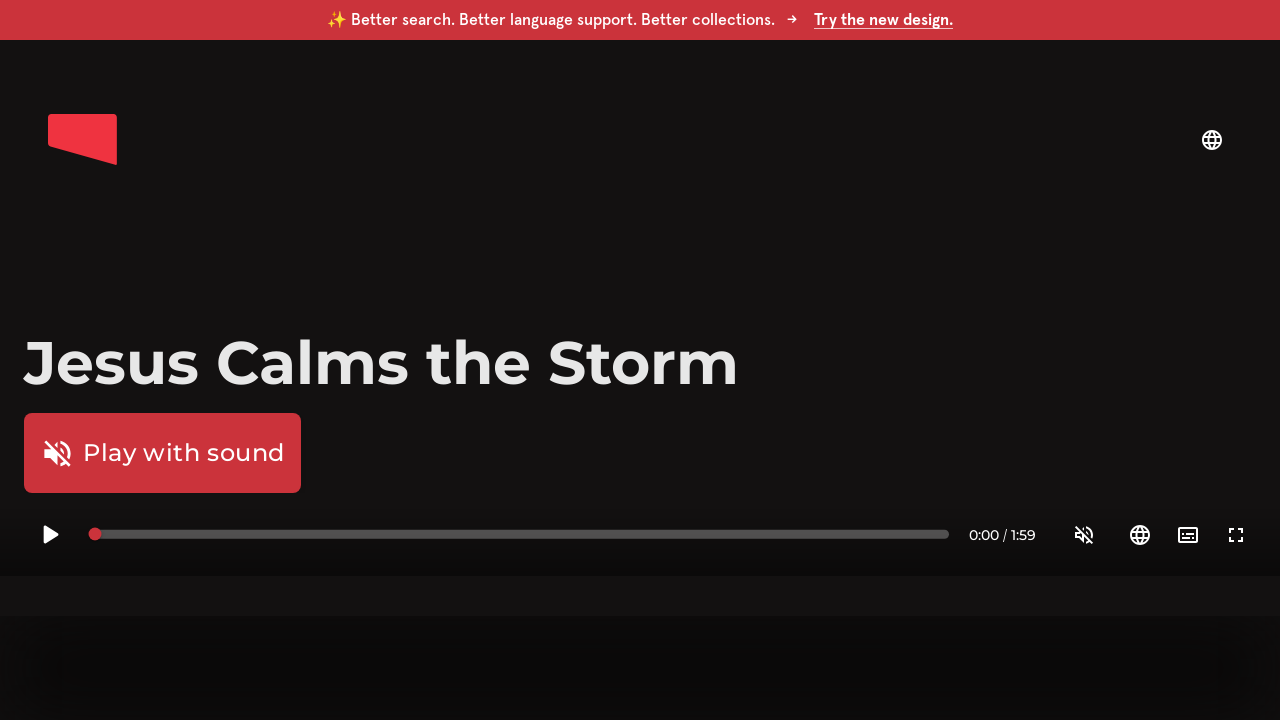

Video player elements loaded on page
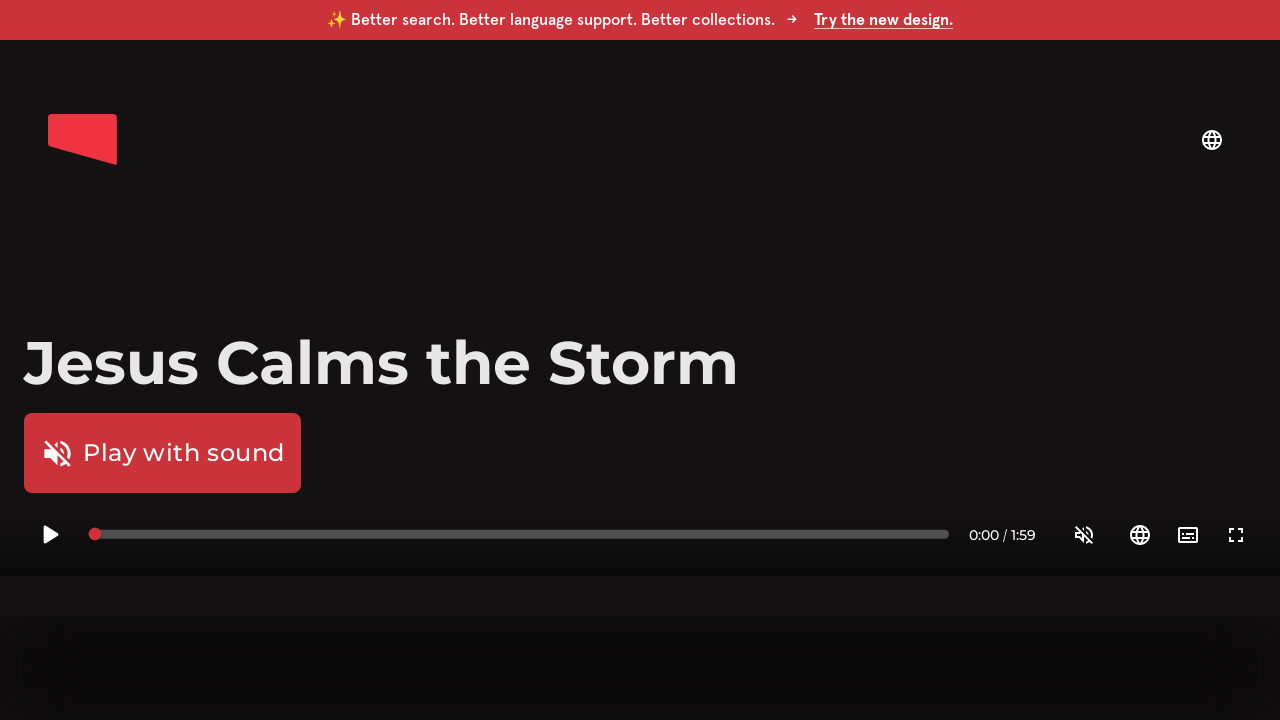

Video element found in DOM
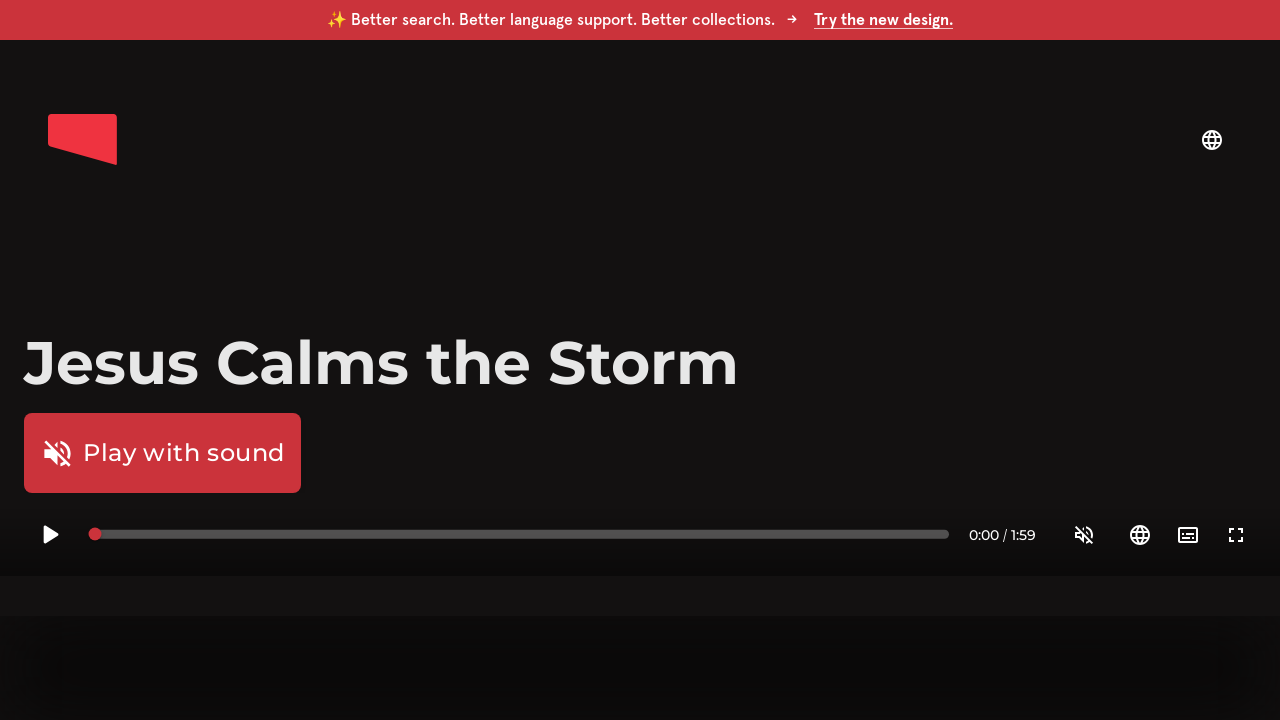

Found 1 video element(s) on the page
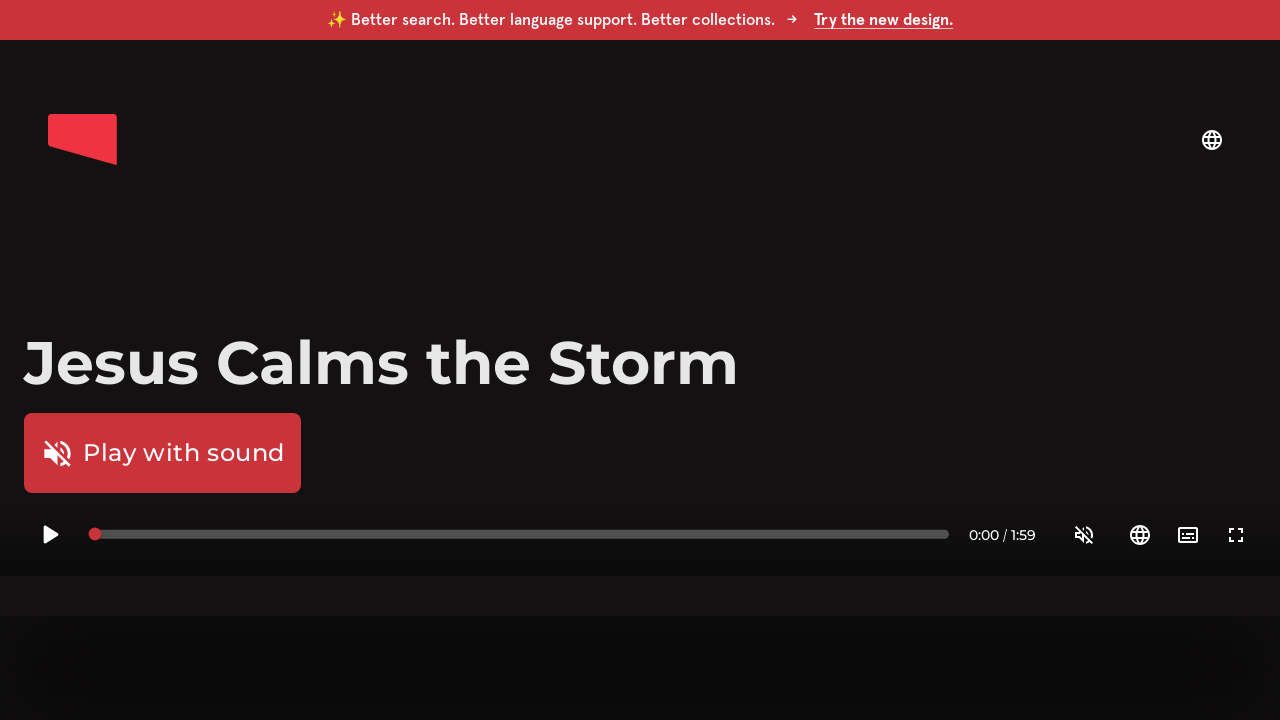

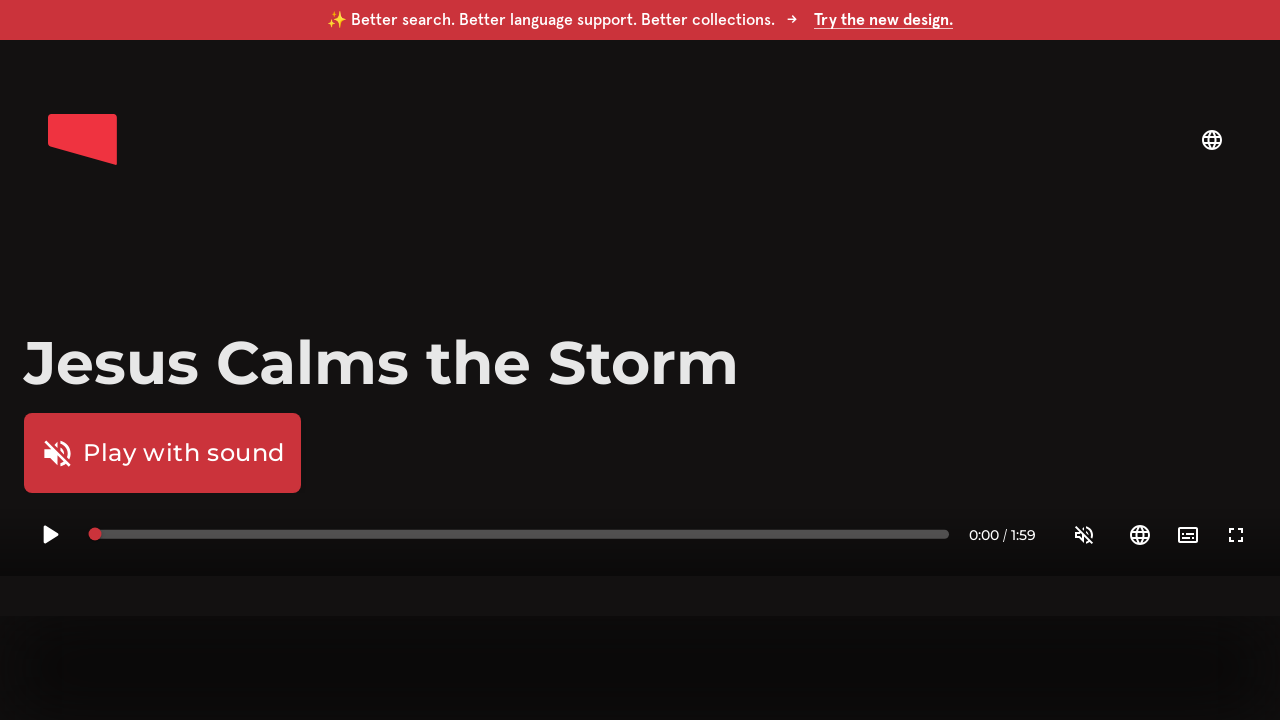